Tests navigation between two websites, verifies page titles contain specific keywords, and demonstrates browser navigation controls like back and refresh

Starting URL: https://www.otto.de

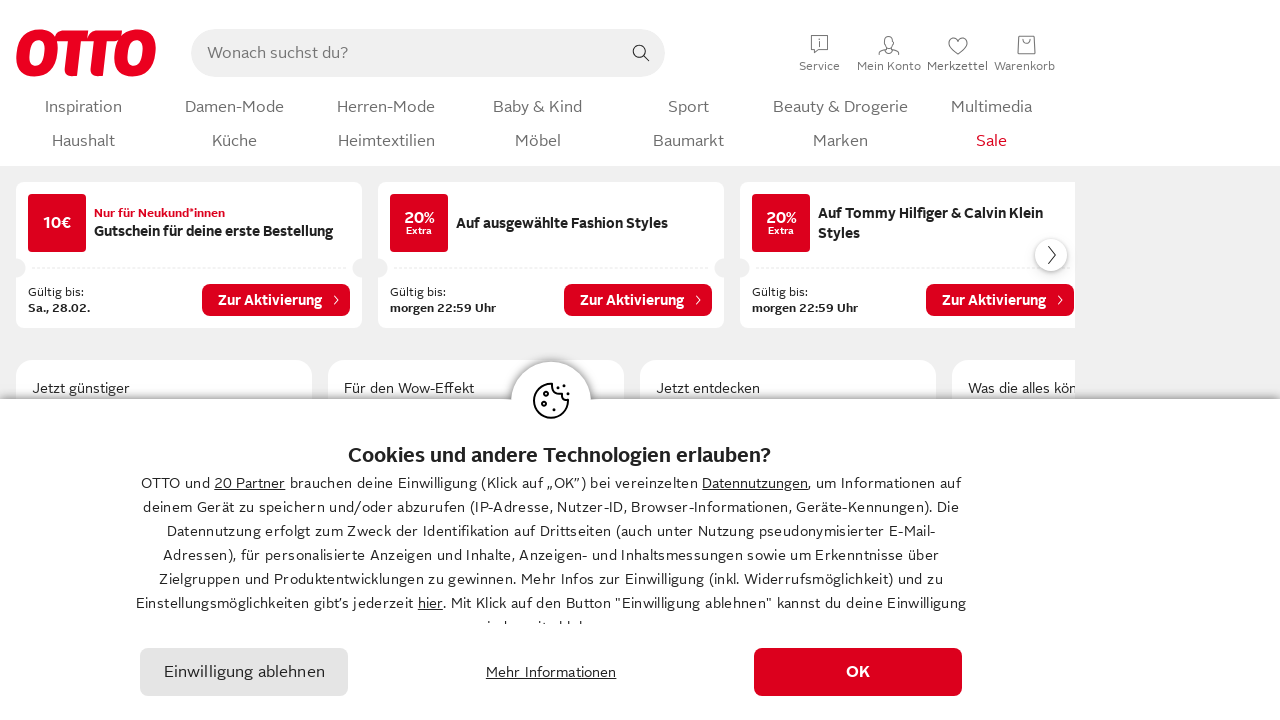

Retrieved page title from OTTO website
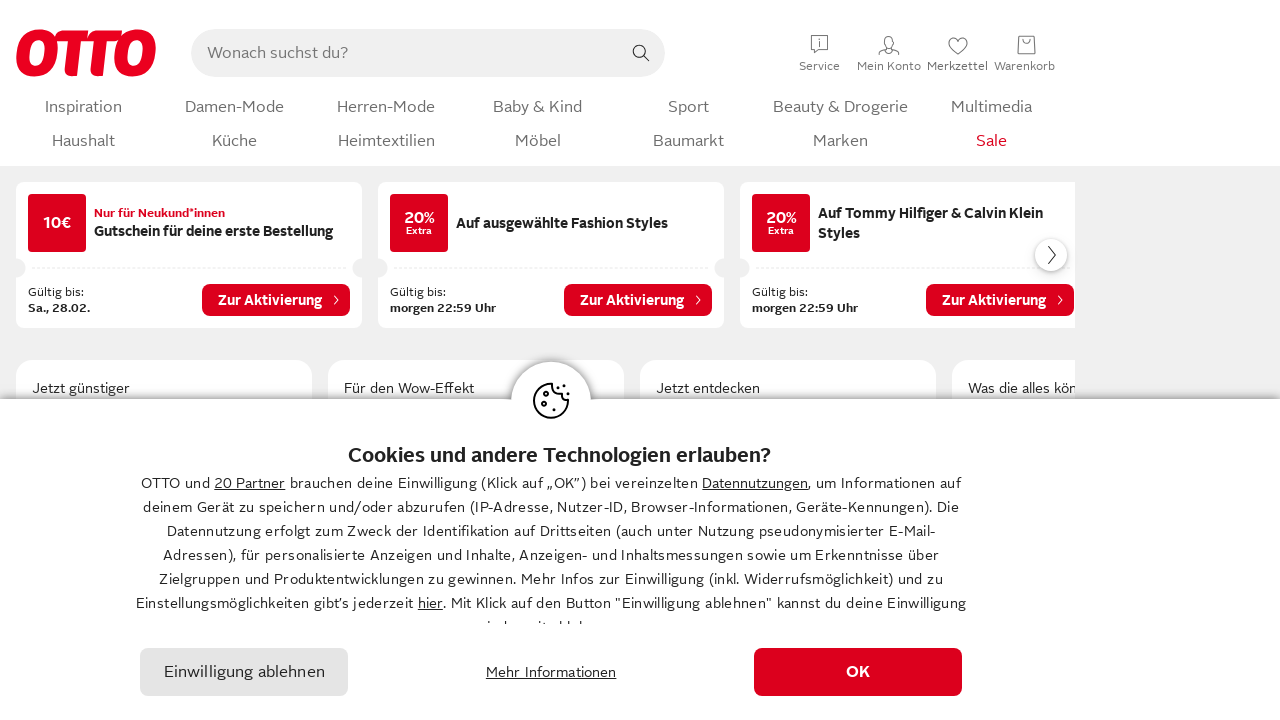

Retrieved current page URL
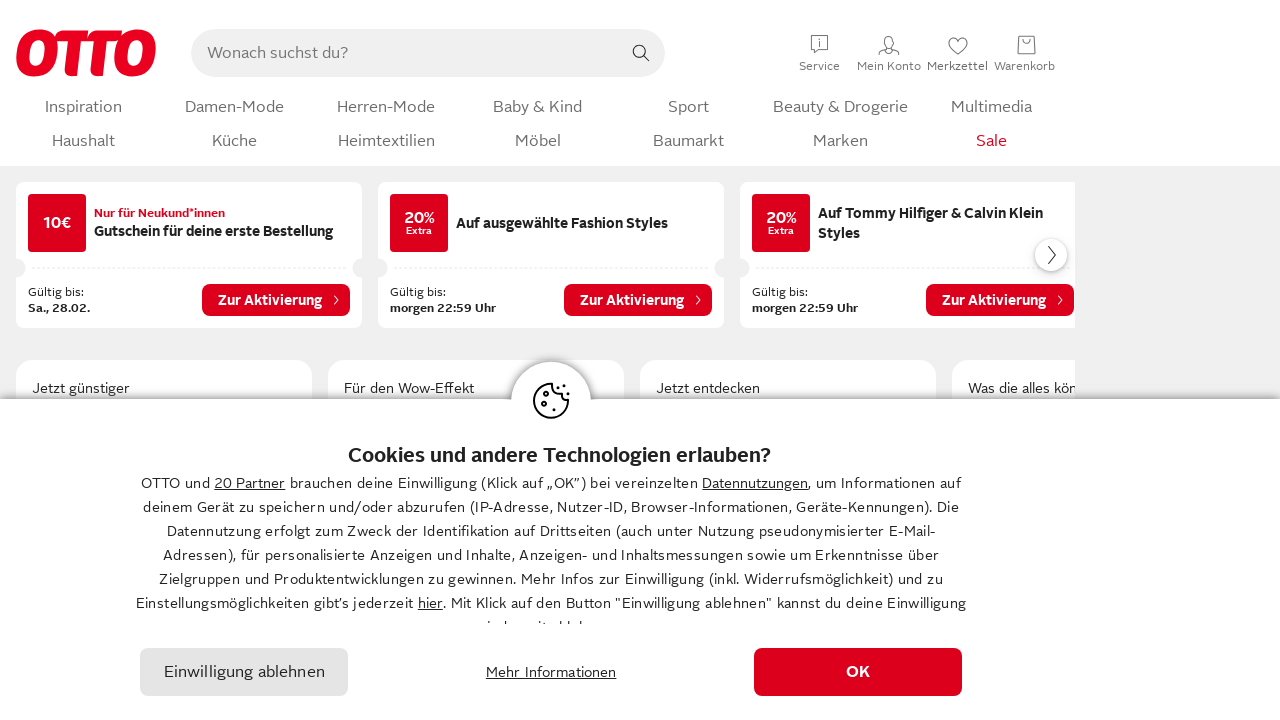

Verified OTTO keyword in title and URL
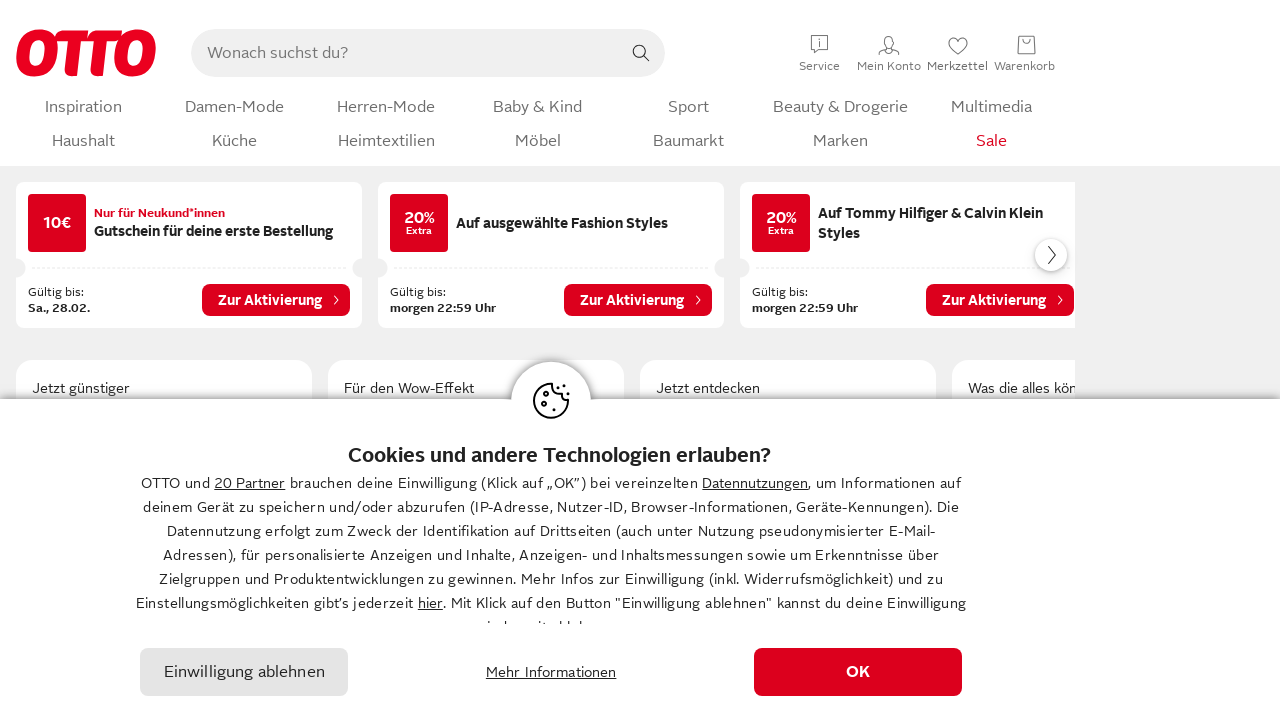

Navigated to wisequarter.com
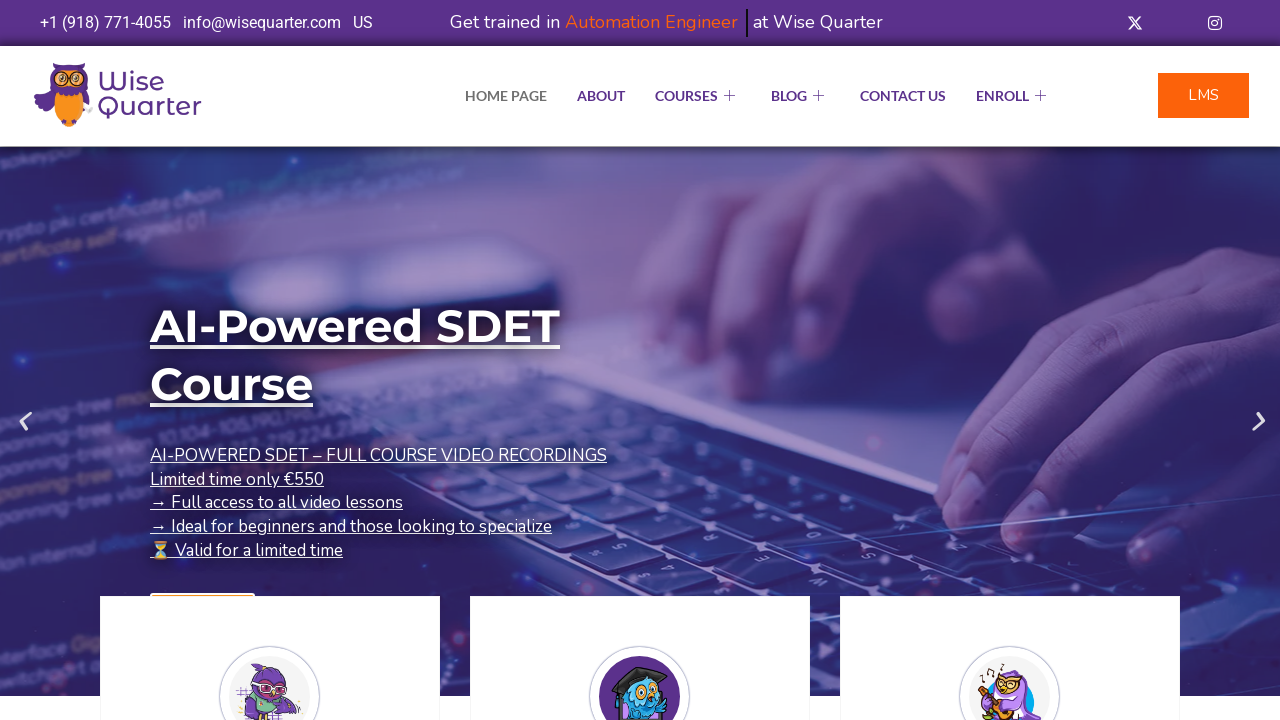

Retrieved page title from Wise Quarter website
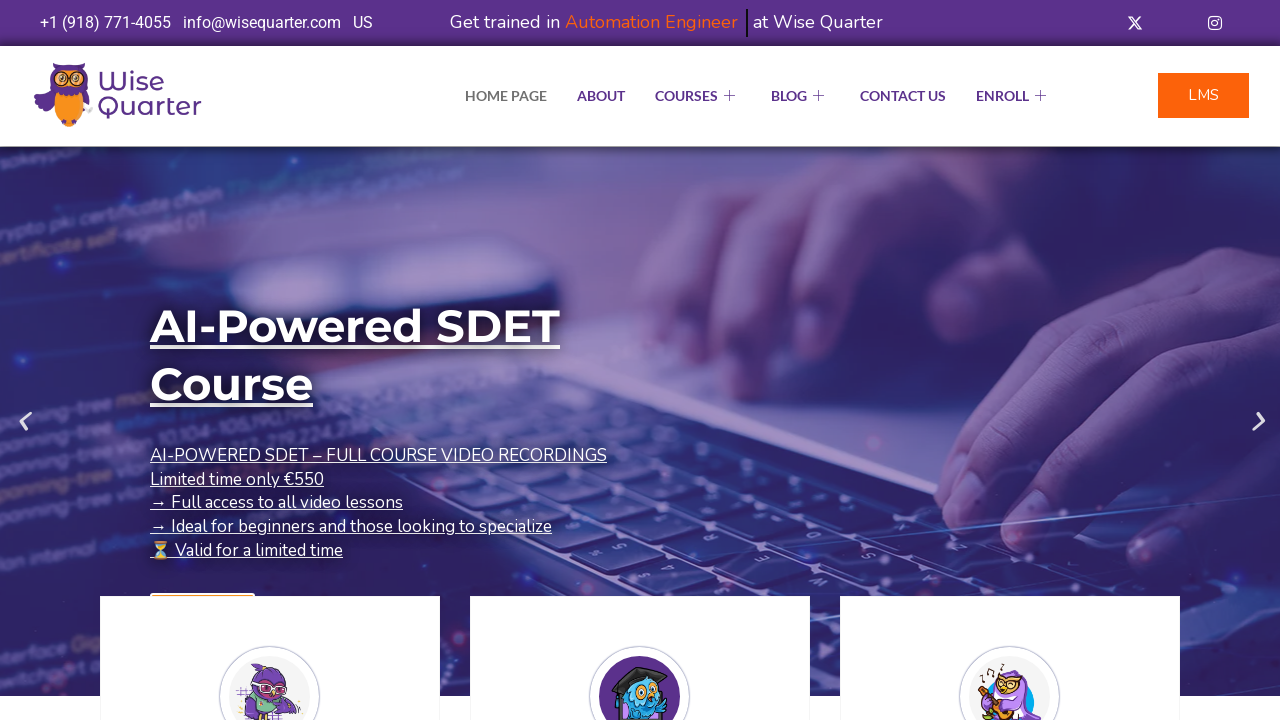

Verified Quarter keyword in page title
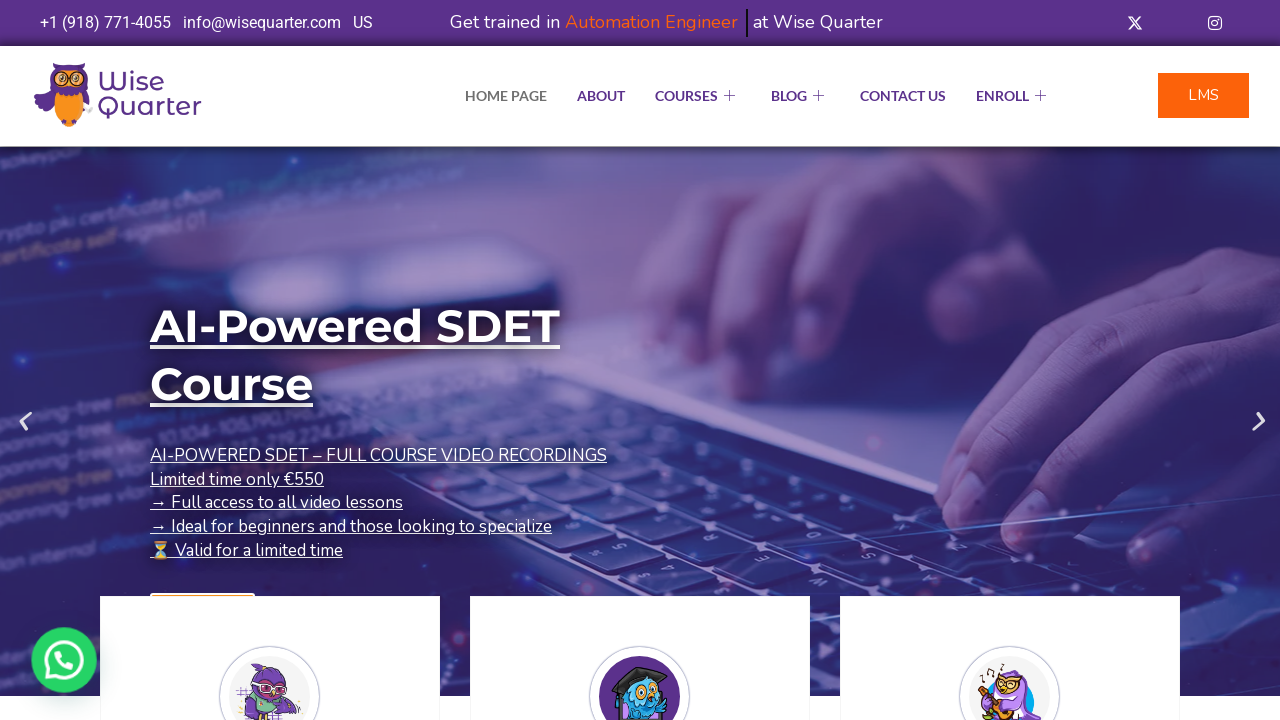

Navigated back to OTTO website
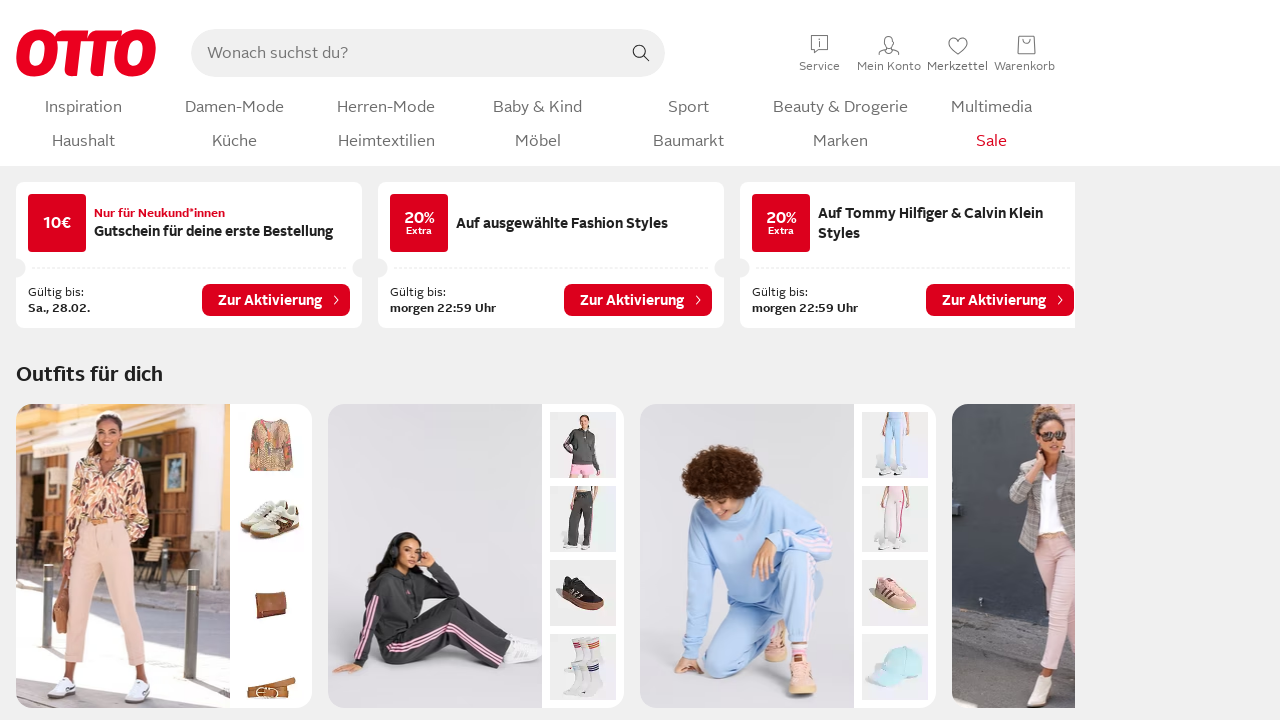

Refreshed the current page
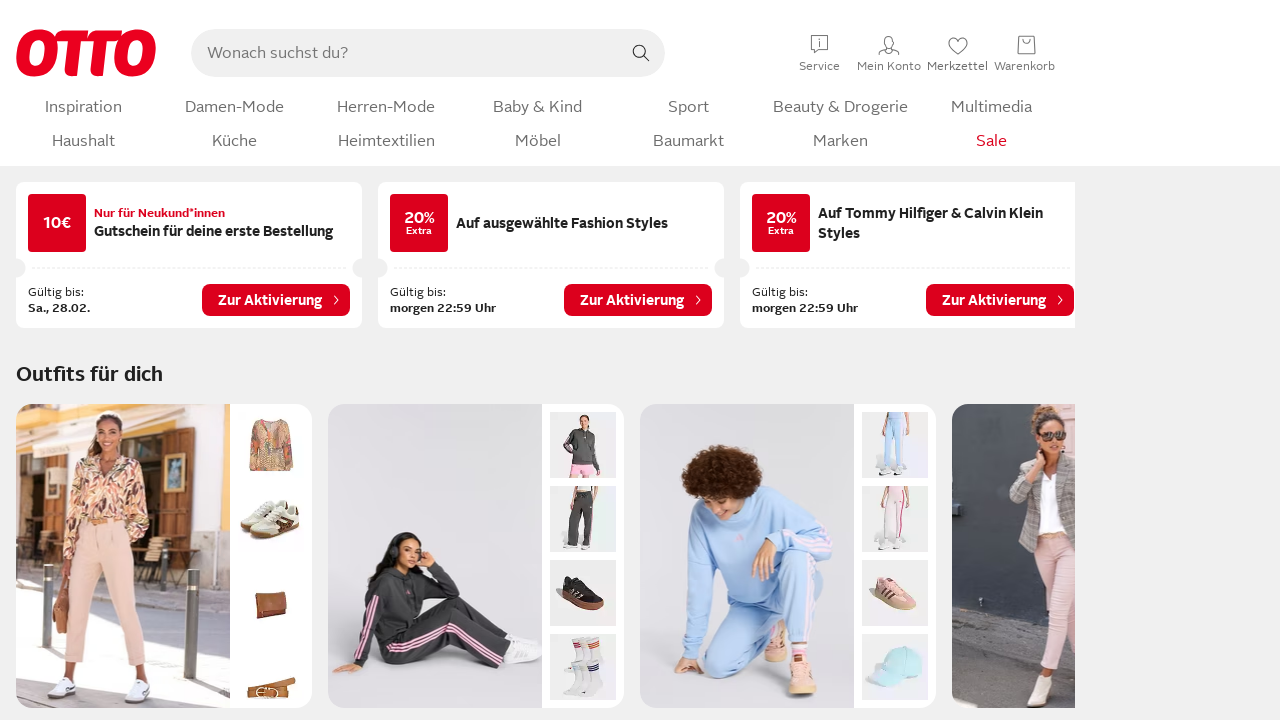

Navigated forward to Wise Quarter website
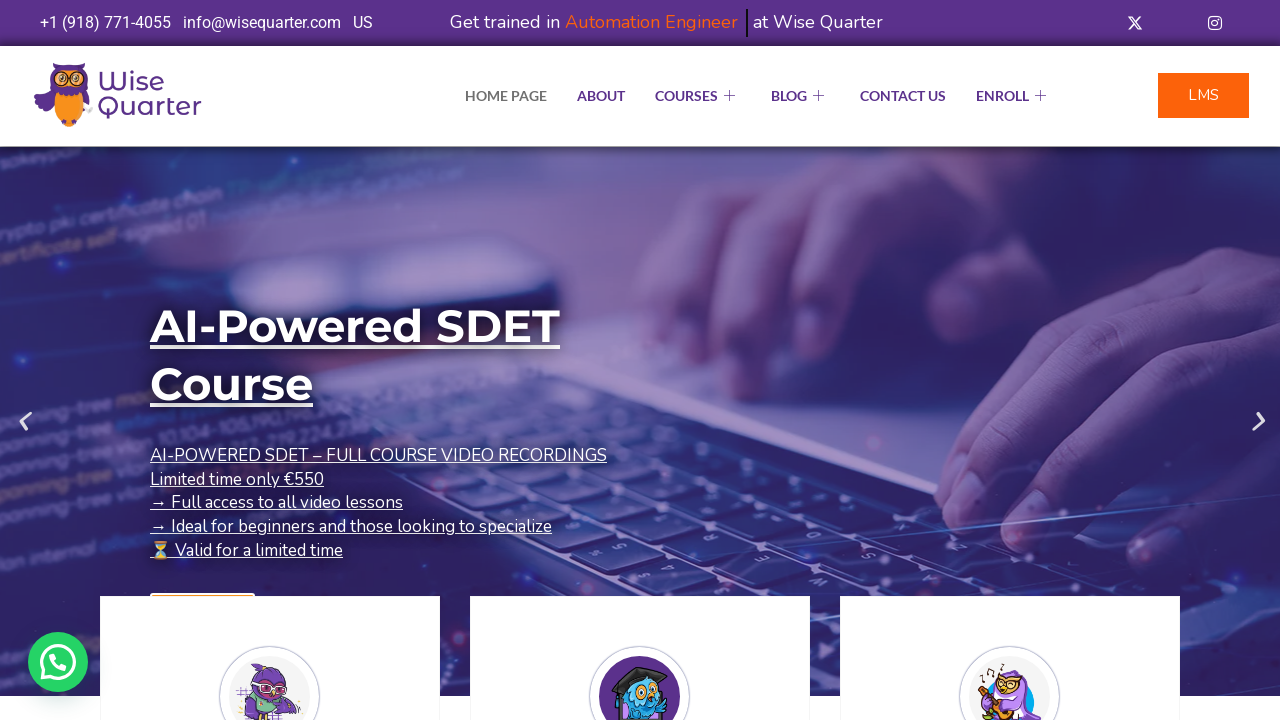

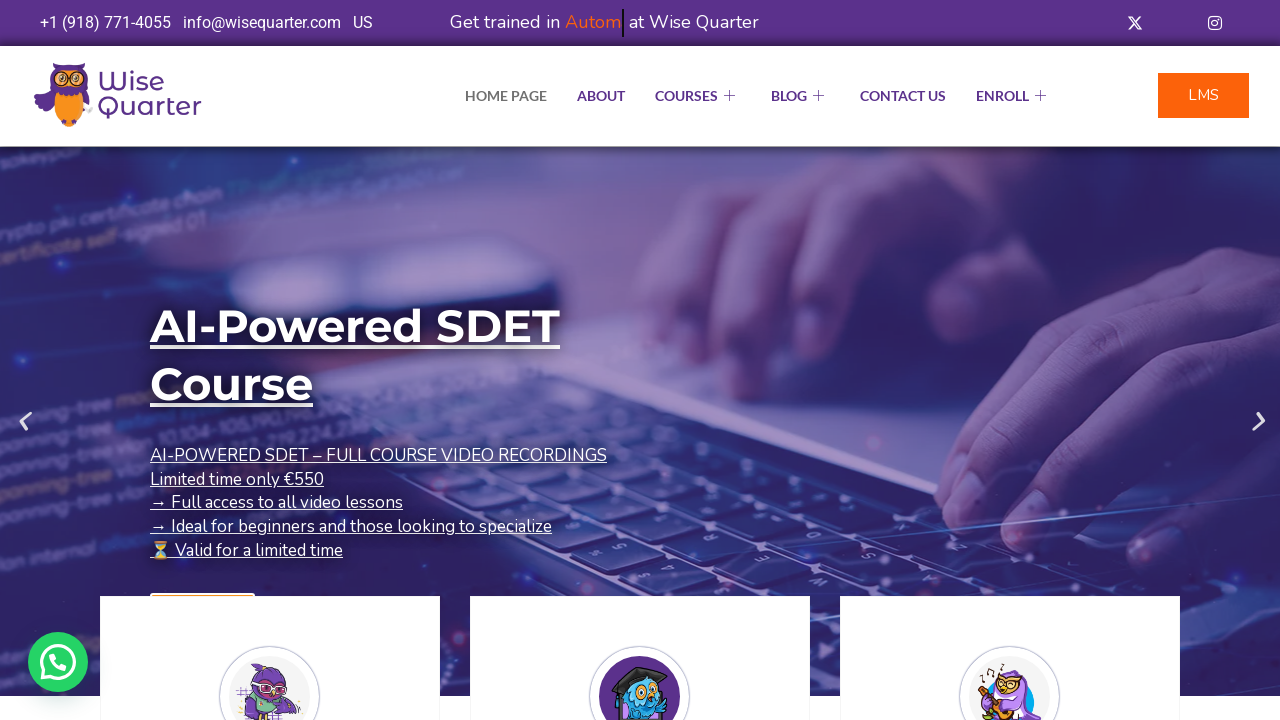